Tests the FAQ accordion functionality by scrolling to the questions section, clicking on a specific question about cancellation, and verifying that the expected answer text is displayed.

Starting URL: https://qa-scooter.praktikum-services.ru/

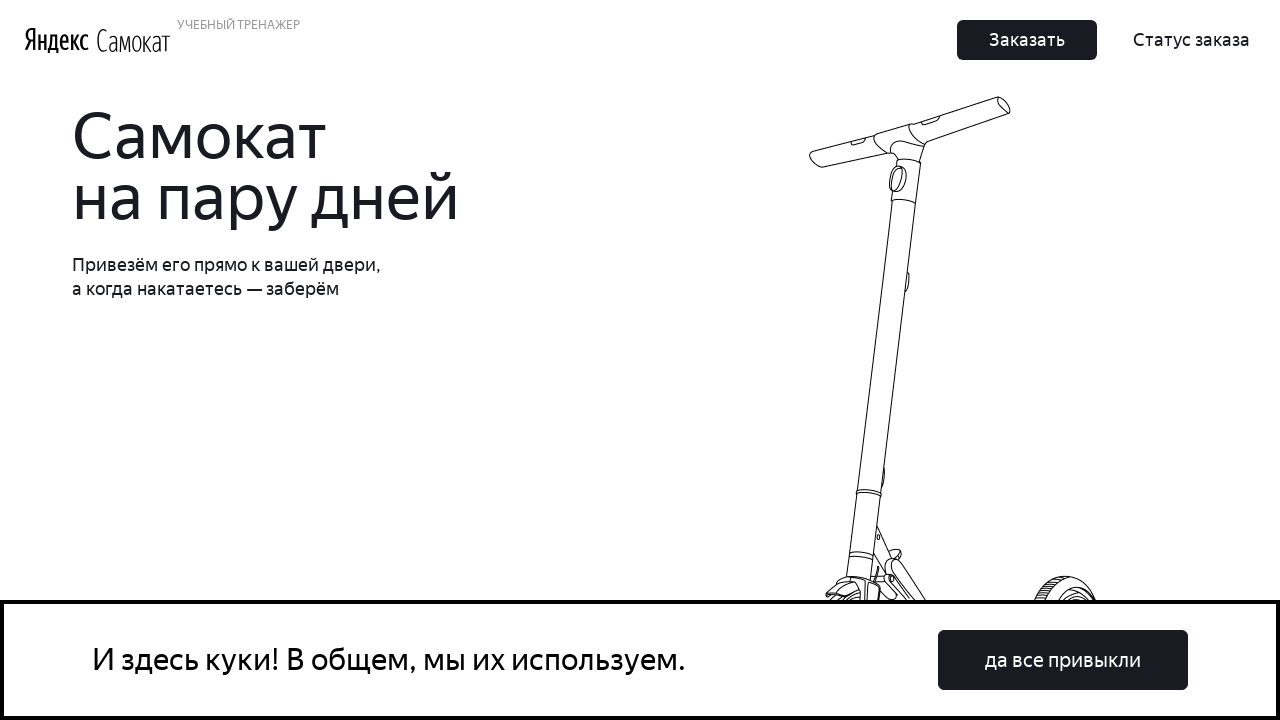

Scrolled down 700px to view FAQ section
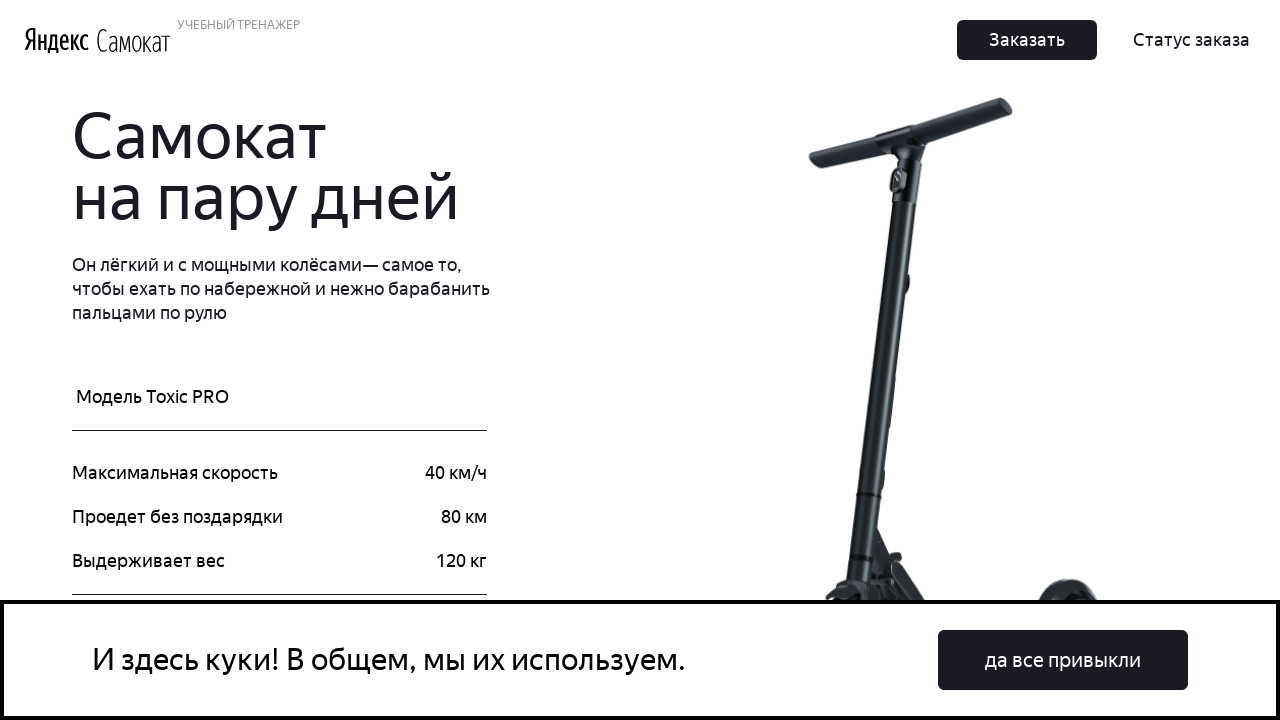

Waited 500ms for content to settle
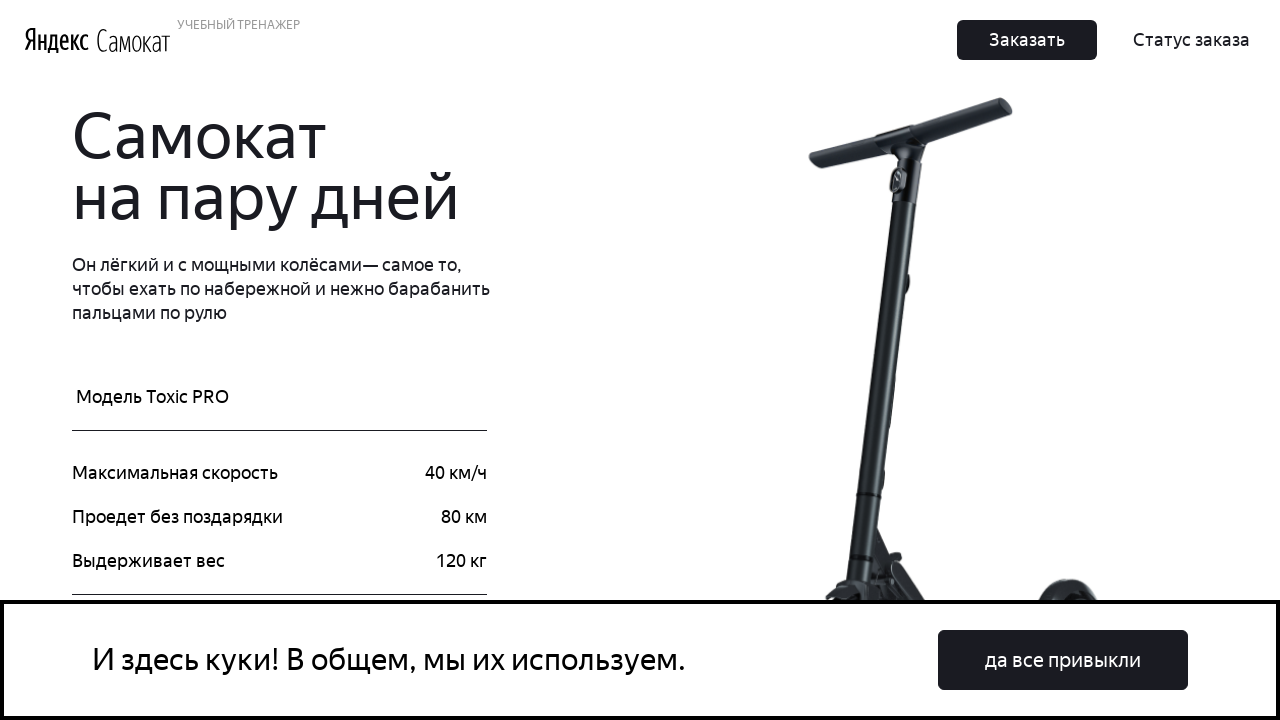

Scrolled down 700px to view FAQ section
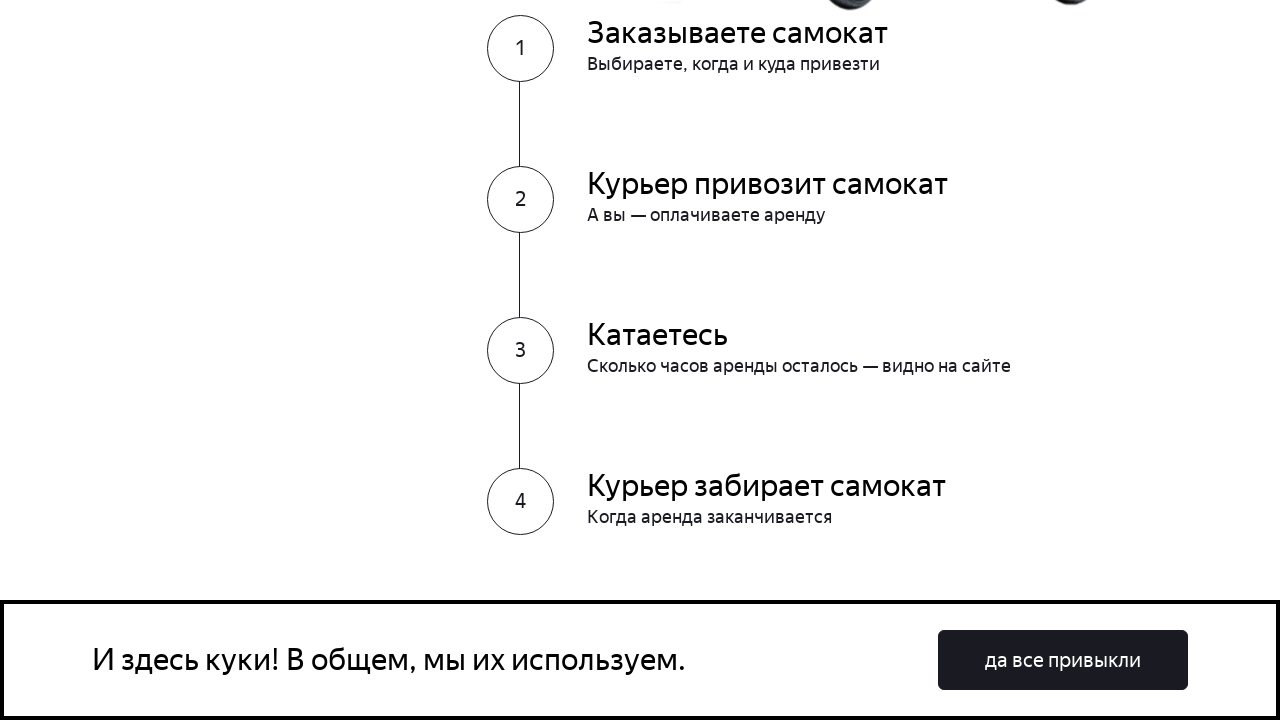

Waited 500ms for content to settle
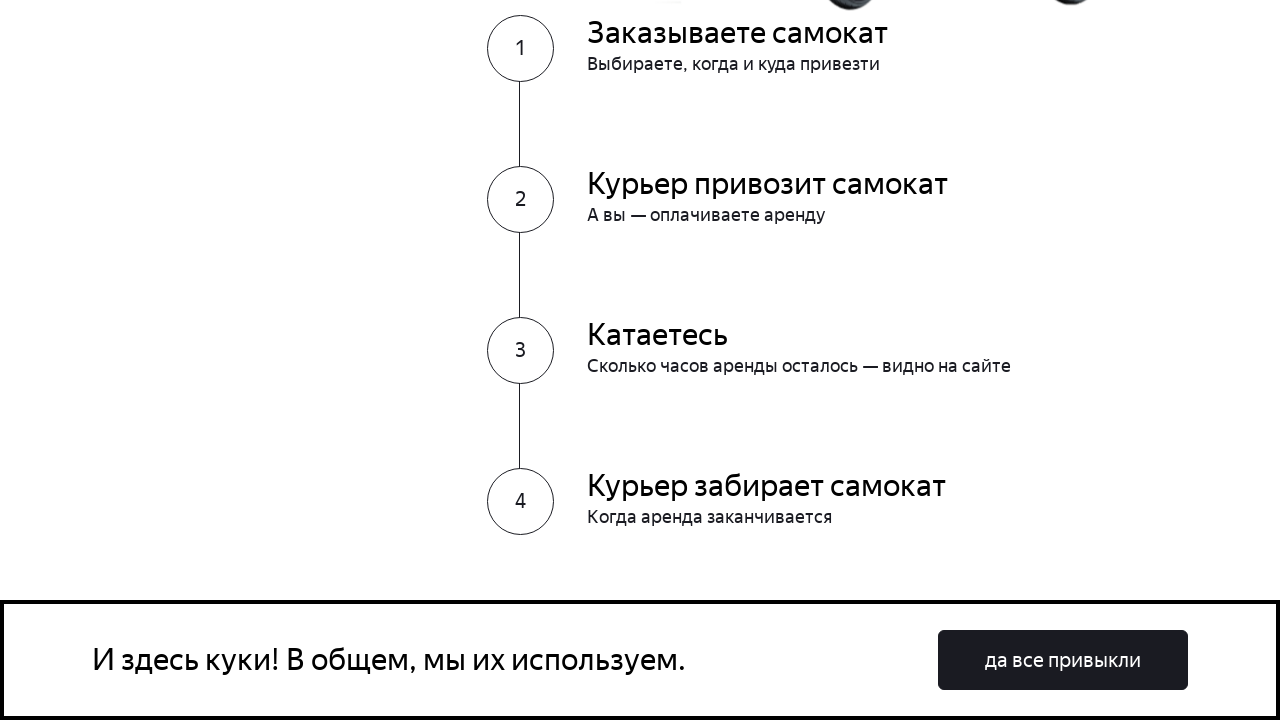

Scrolled down 700px to view FAQ section
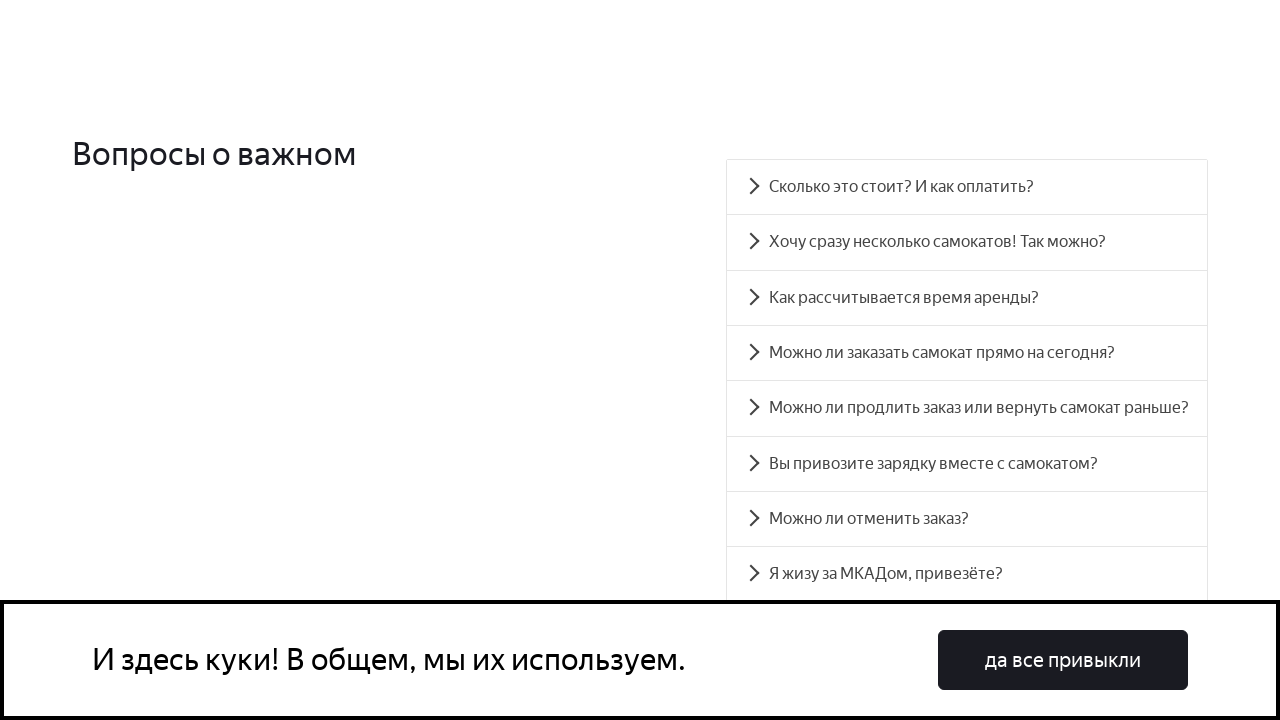

Waited 500ms for content to settle
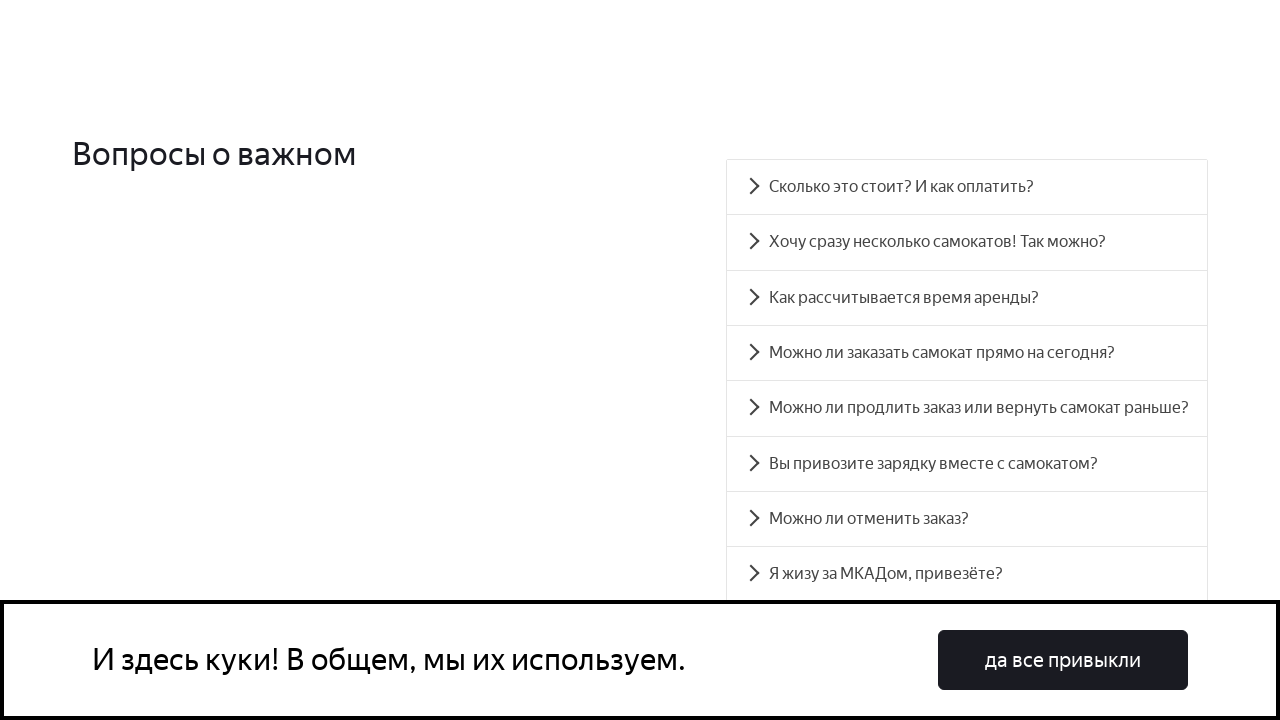

Scrolled down 700px to view FAQ section
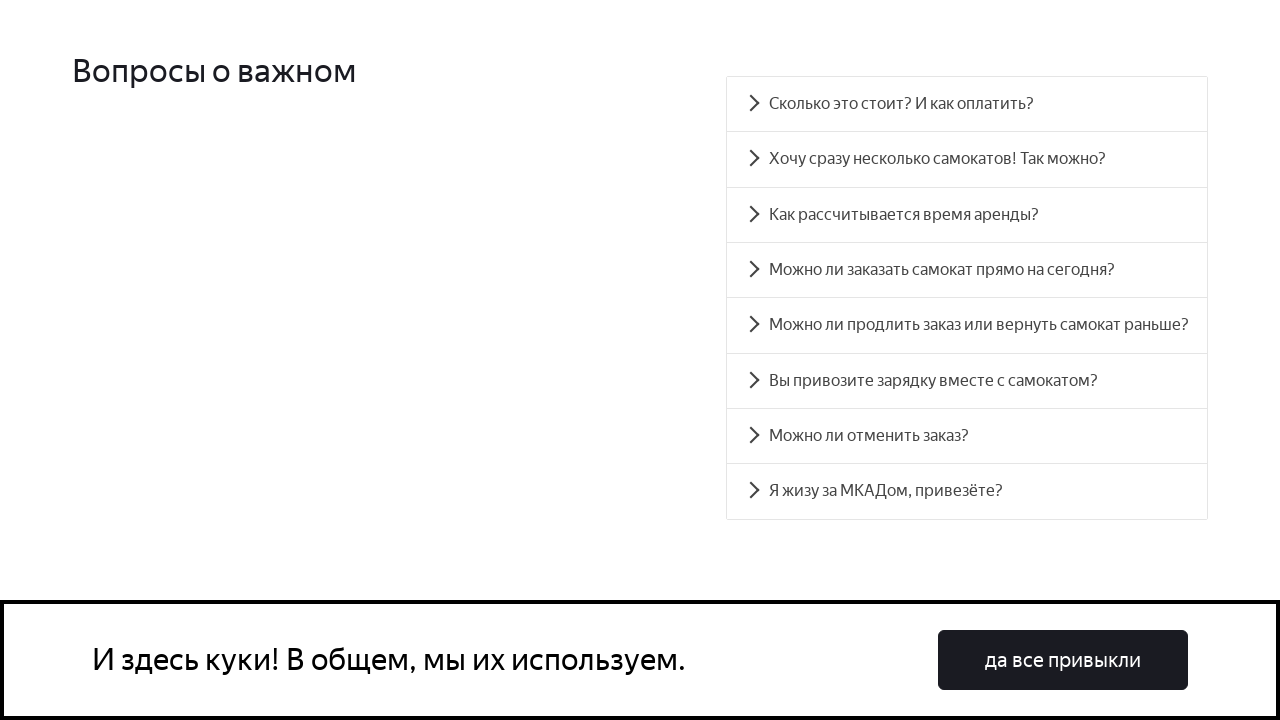

Waited 500ms for content to settle
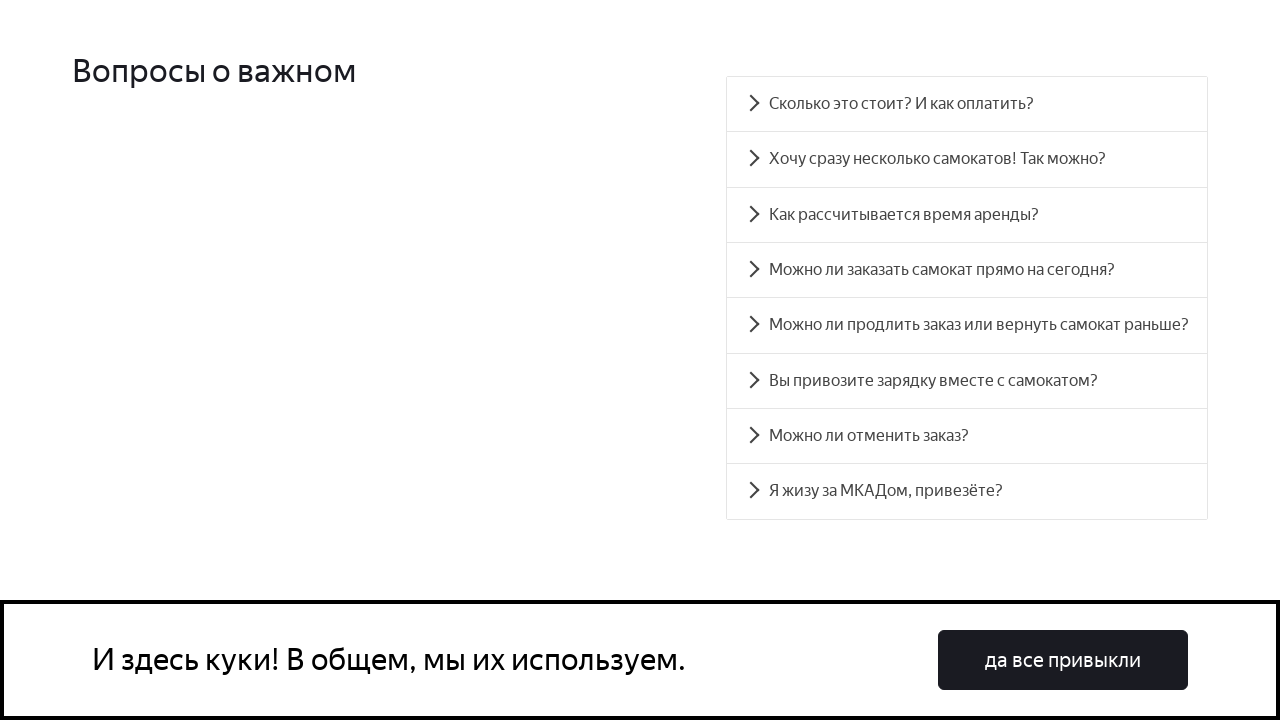

Waited 1000ms for FAQ content to fully load
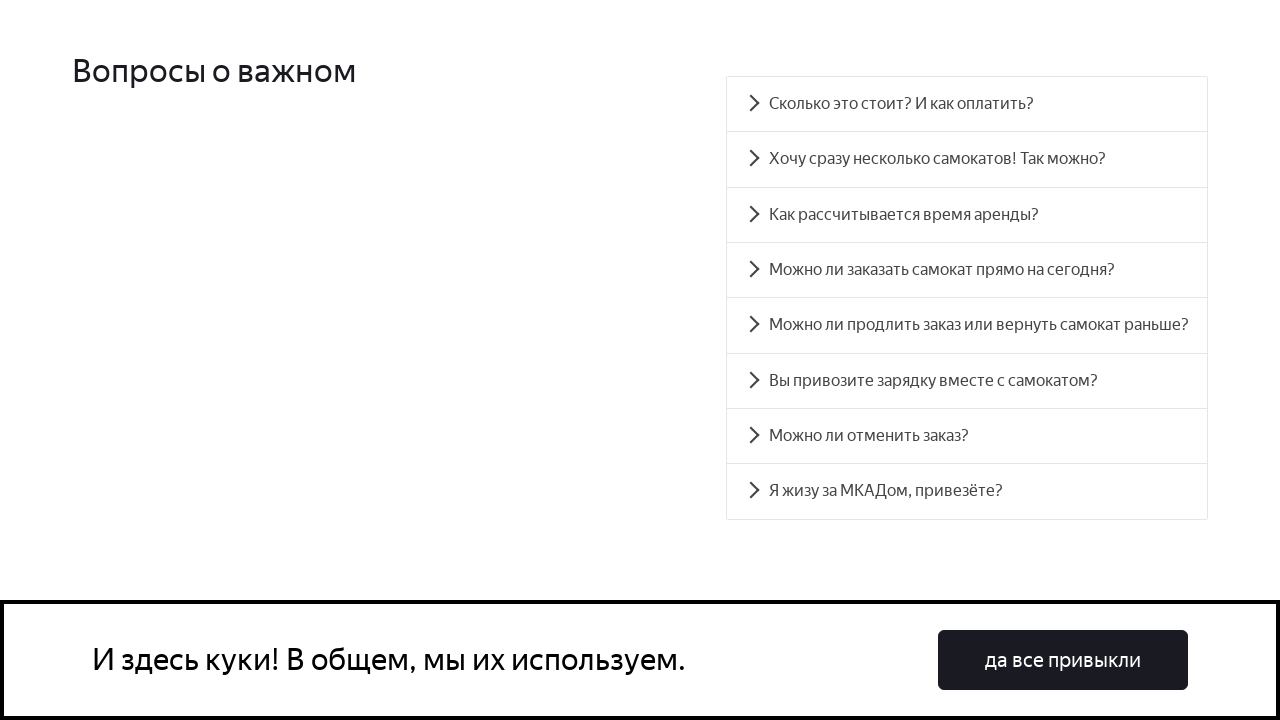

Clicked on FAQ question #7 about cancellation at (967, 492) on div#accordion__heading-7.accordion__button
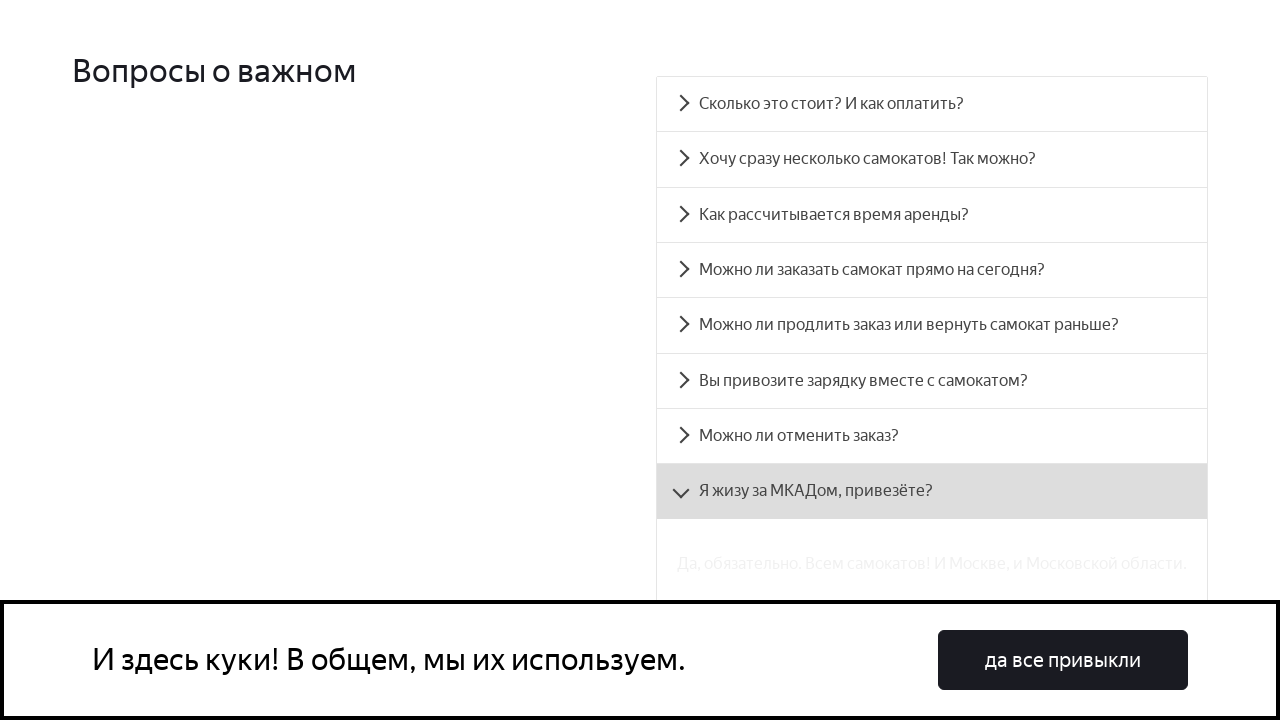

Verified that the cancellation answer text is displayed
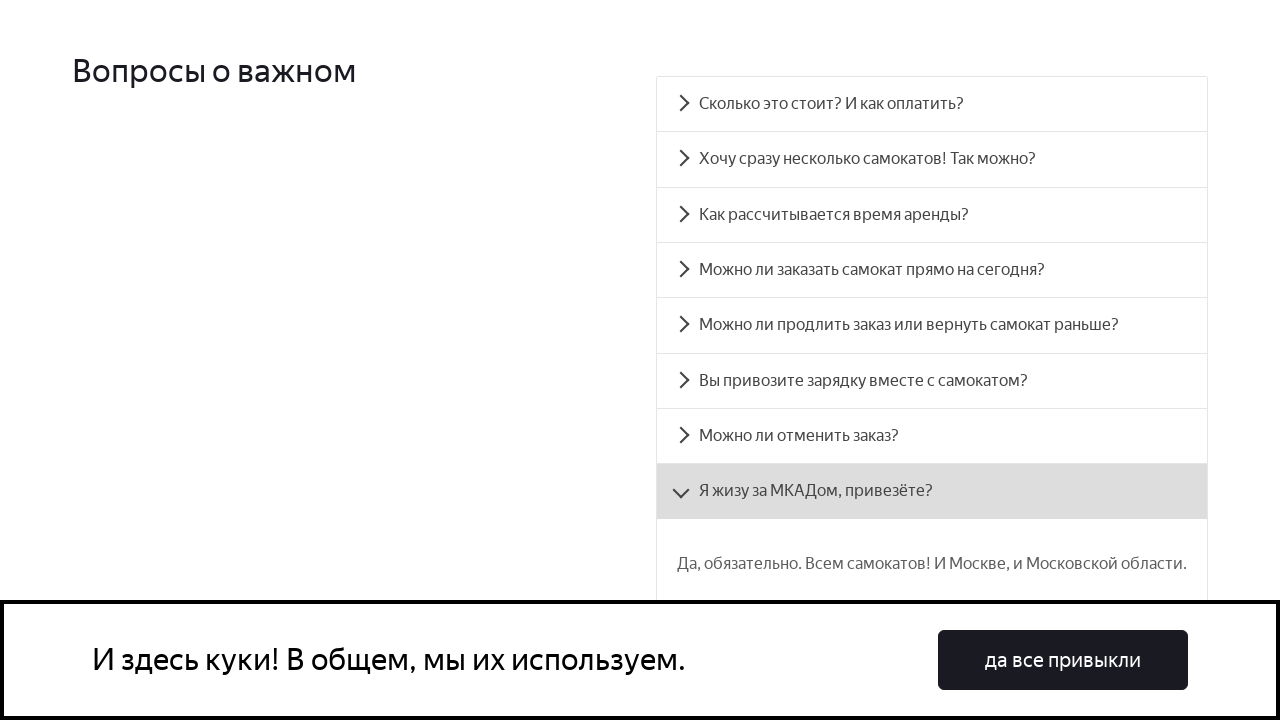

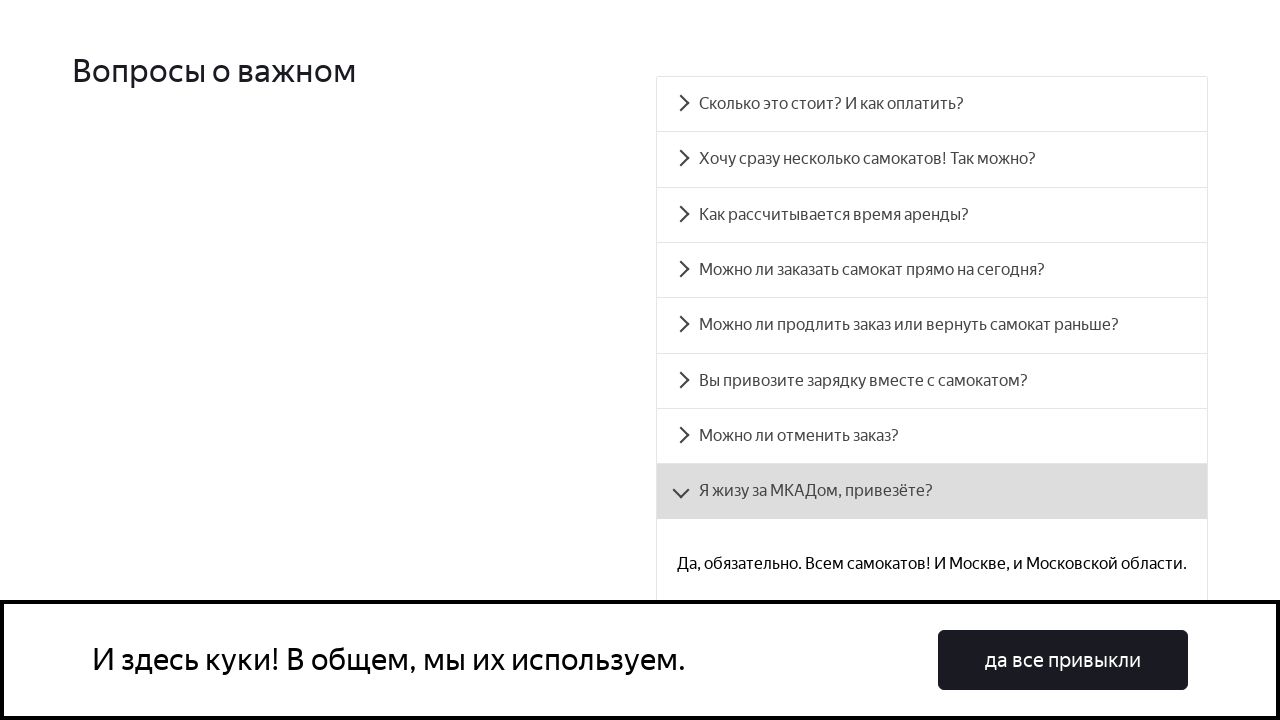